Validates that the book travel menu displays navigation items: Book, Flight status, Check-in, and My trips

Starting URL: https://www.united.com/en/us

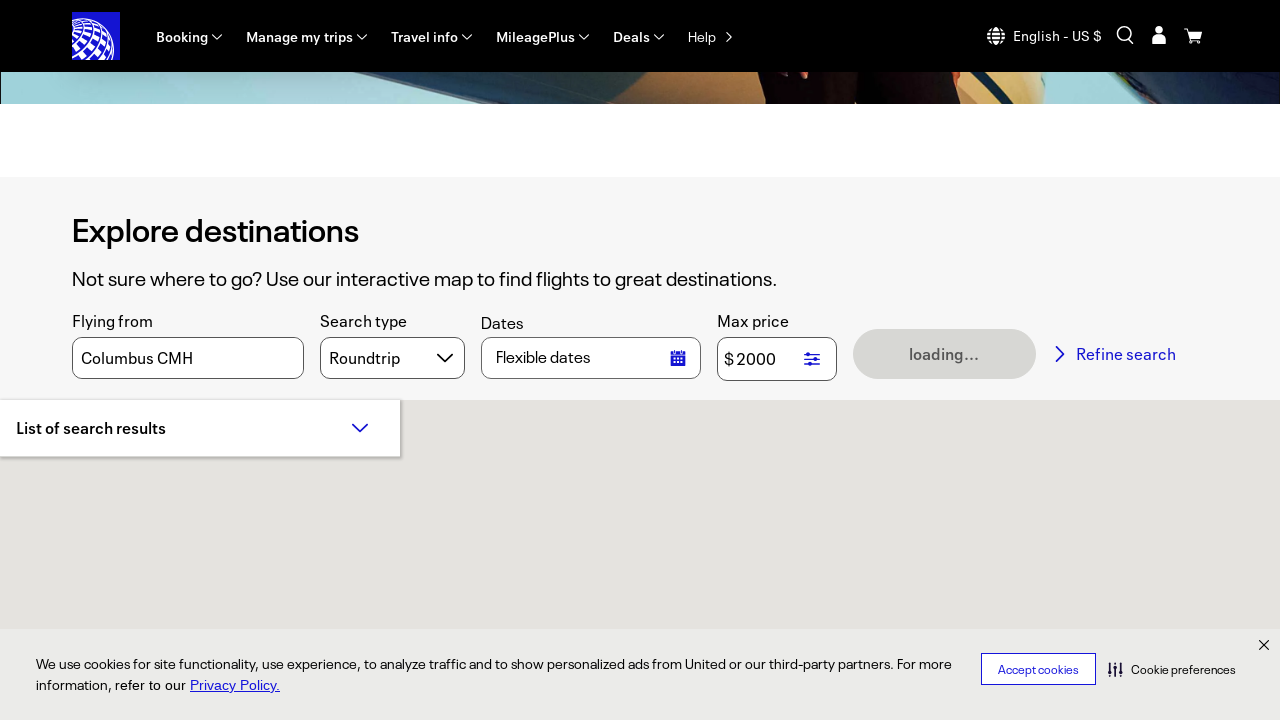

Waited for book travel menu to load
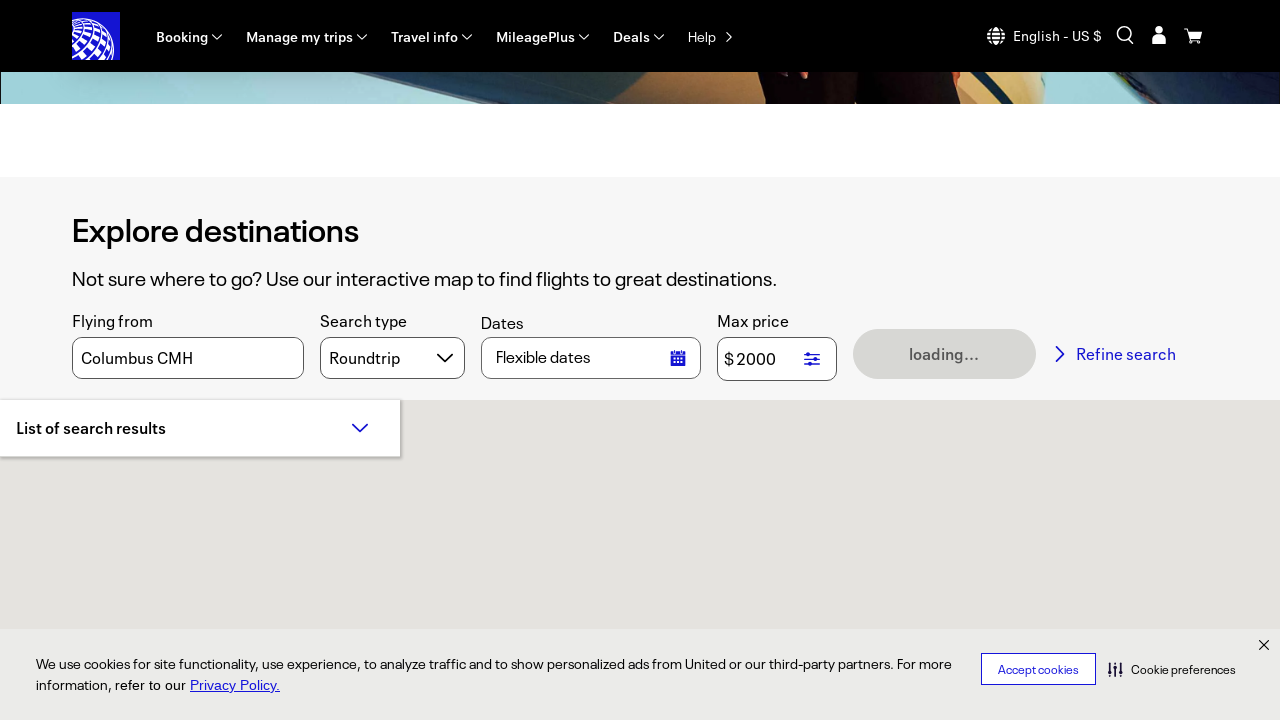

Verified 'Book' navigation item is visible in book travel menu
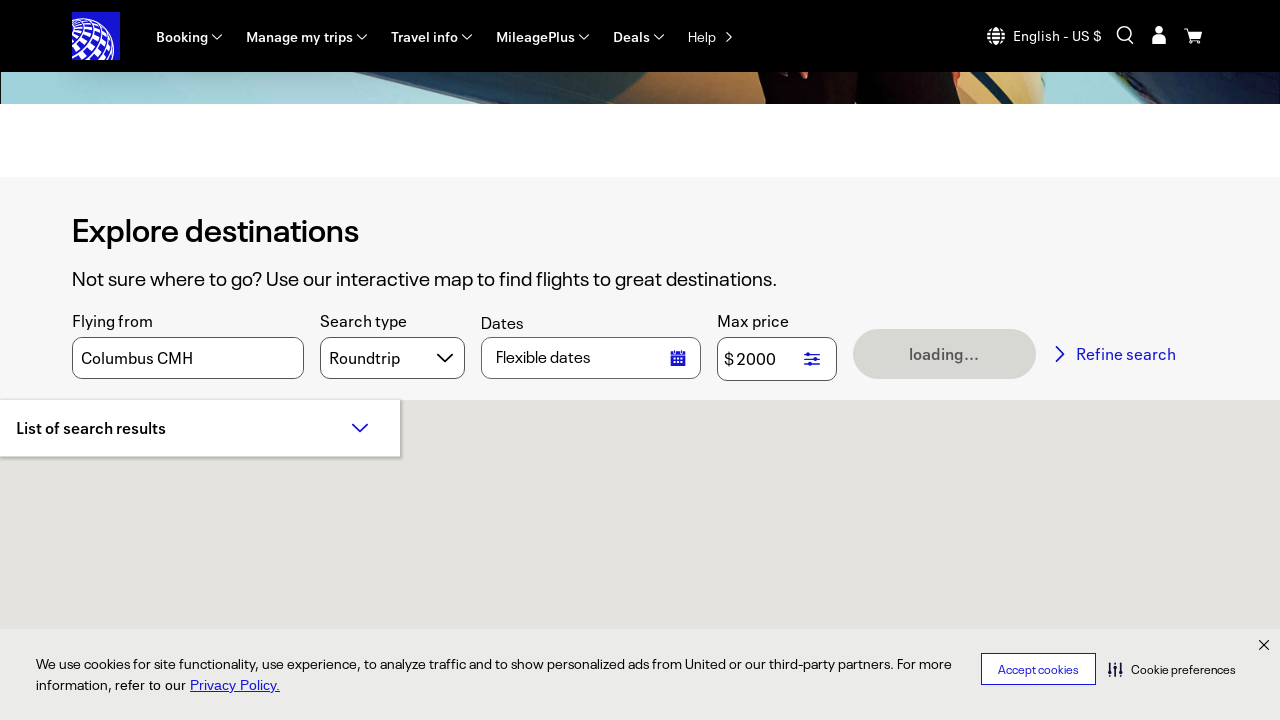

Verified 'Flight status' navigation item is visible in book travel menu
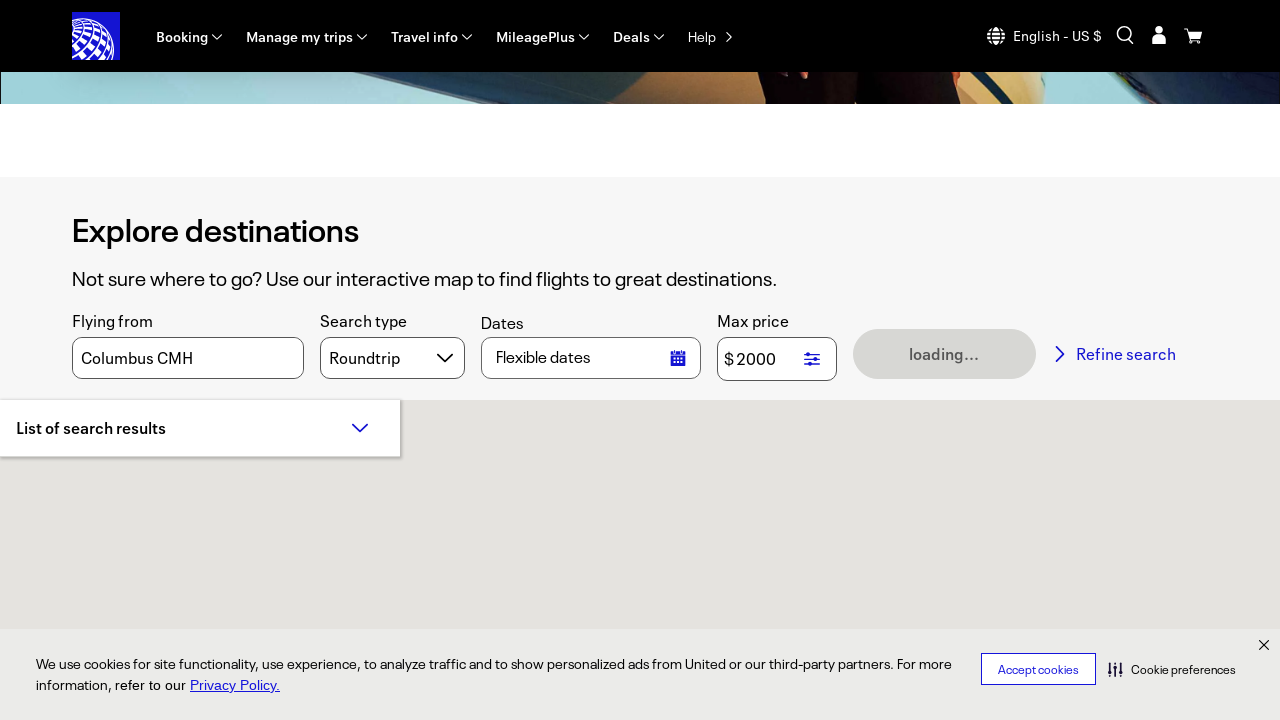

Verified 'Check-in' navigation item is visible in book travel menu
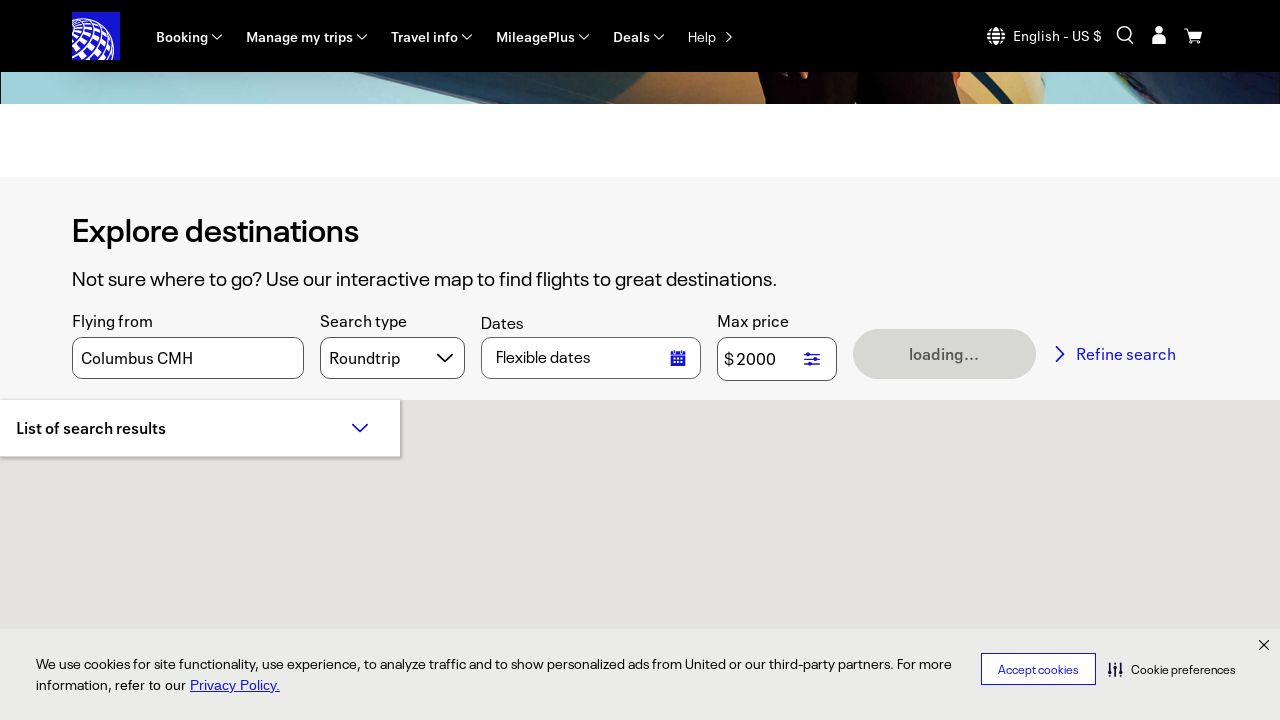

Verified 'My trips' navigation item is visible in book travel menu
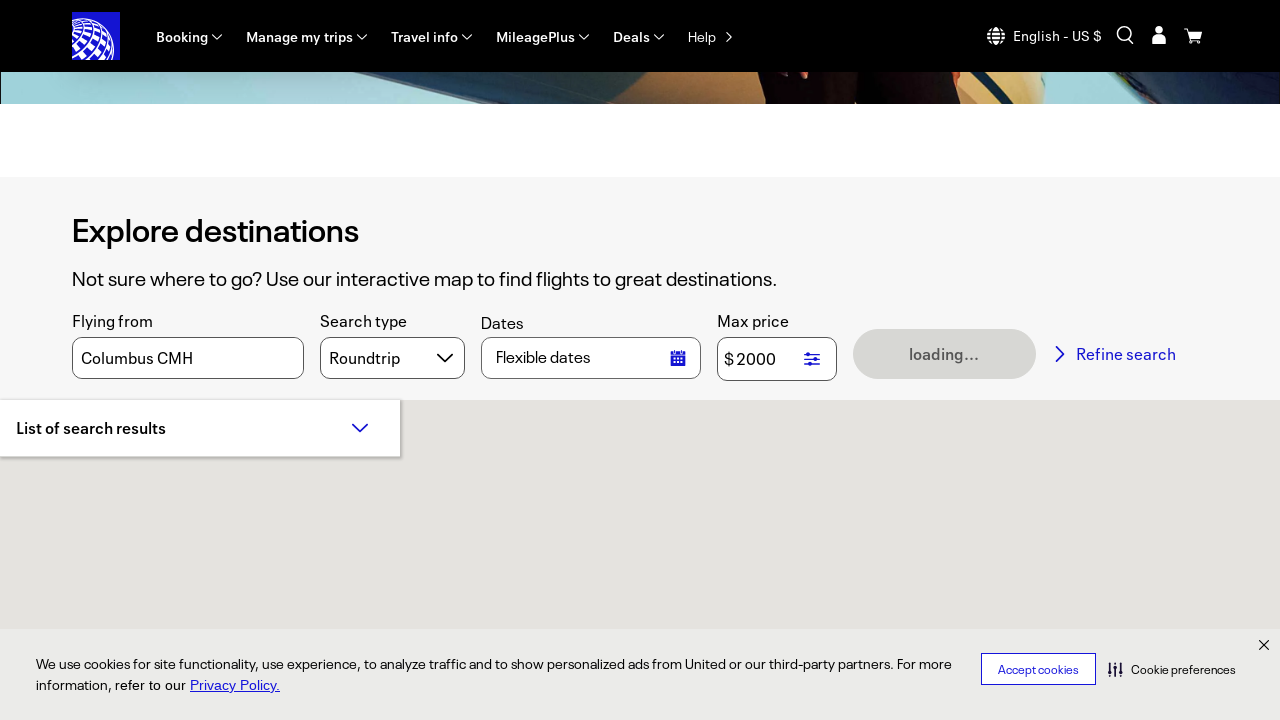

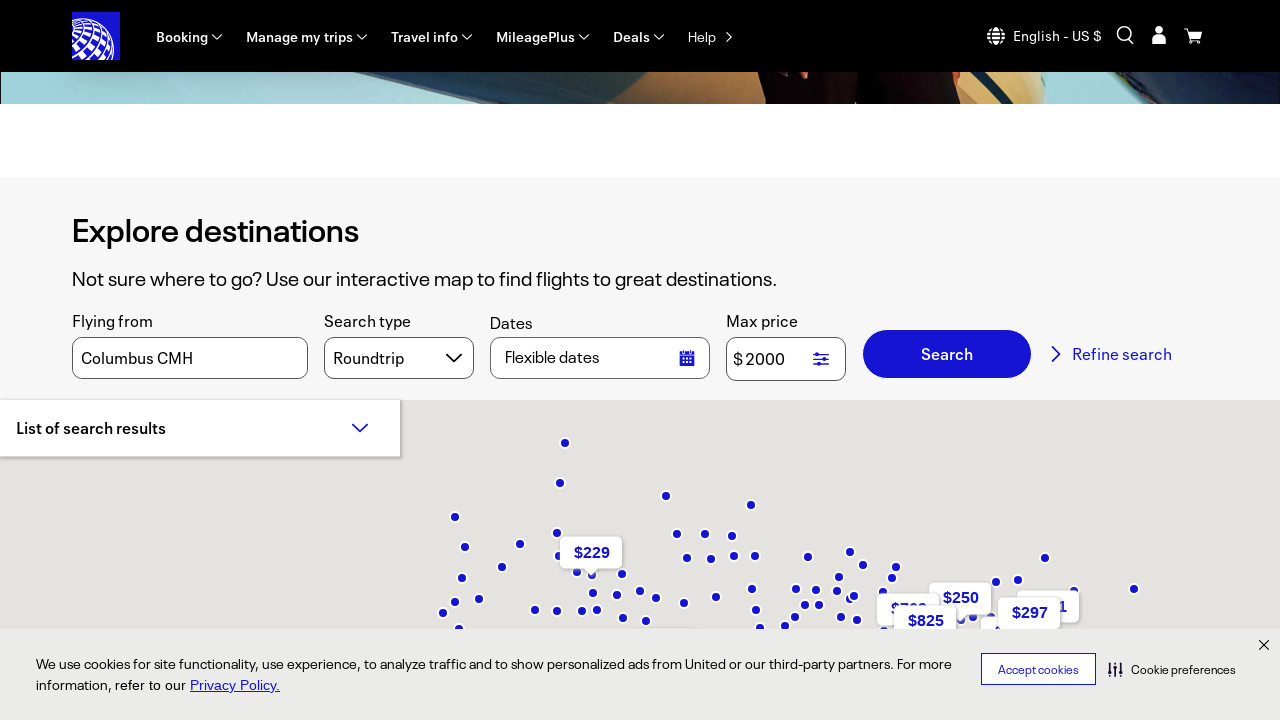